Tests focus behavior by clicking on a text box and verifying that a label gets highlighted with orange color

Starting URL: https://example.cypress.io/commands/actions

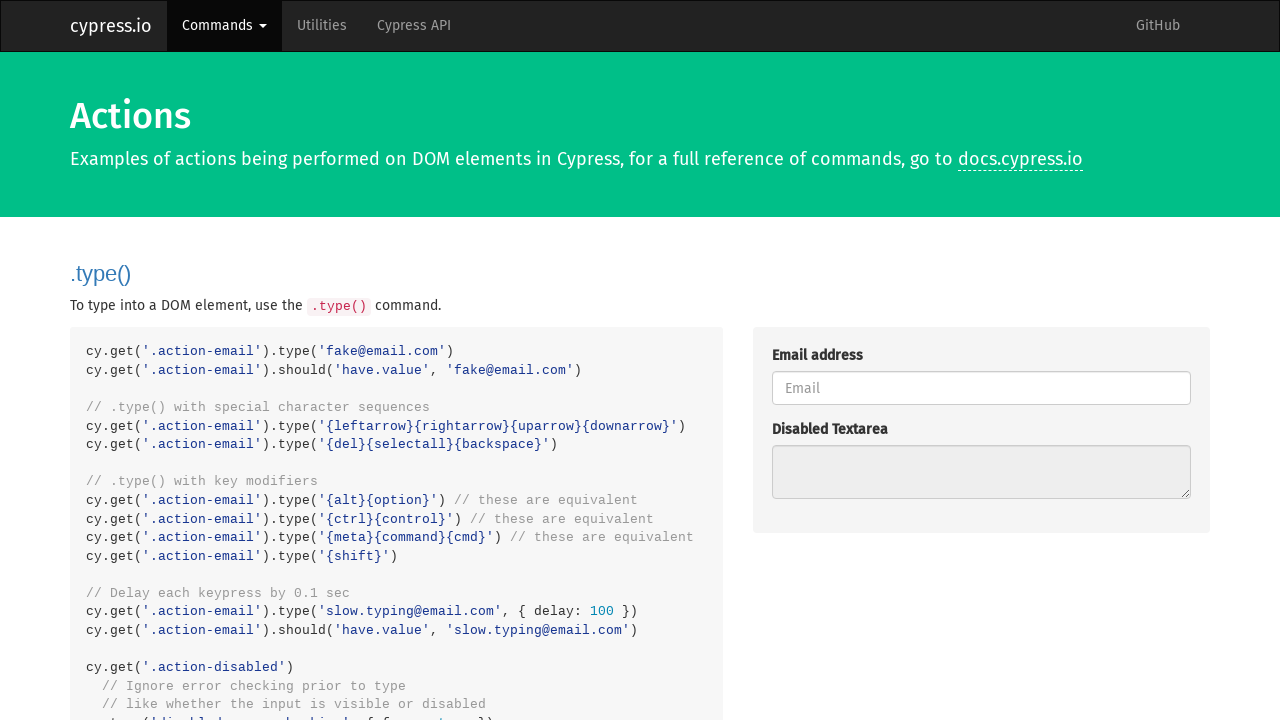

Navigated to example.cypress.io/commands/actions page
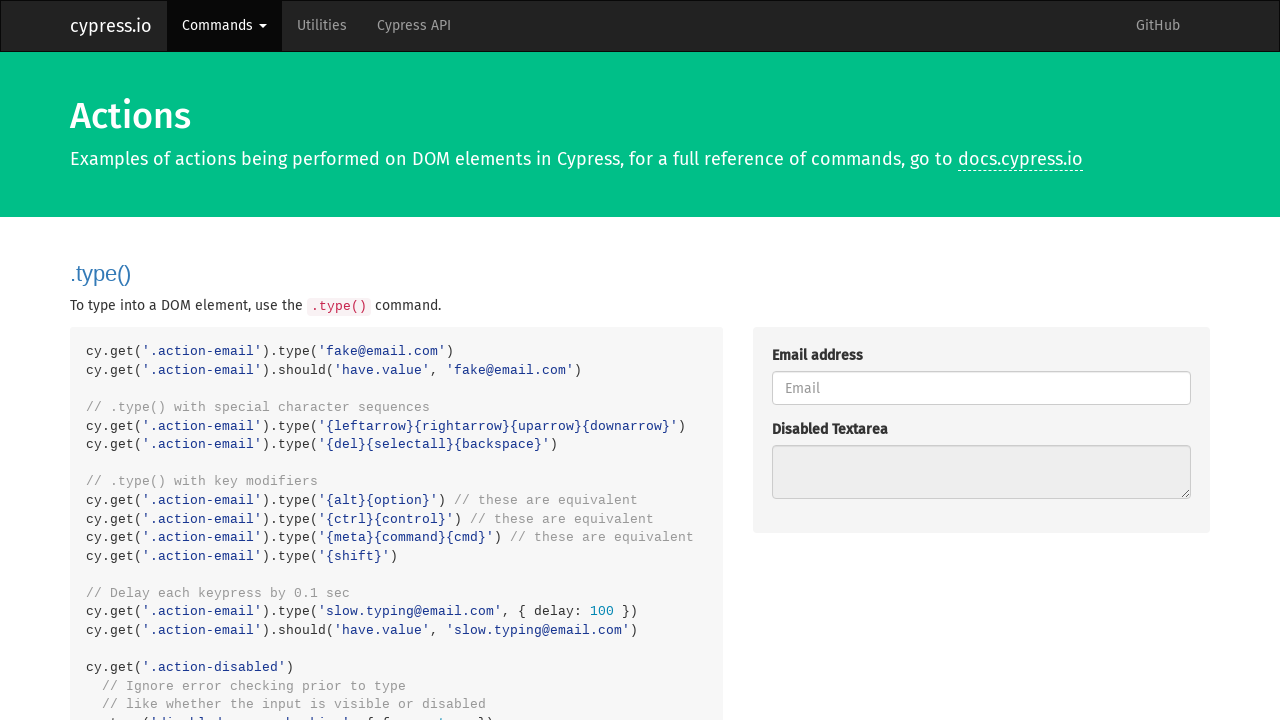

Clicked on the focus action text box at (981, 361) on .action-focus
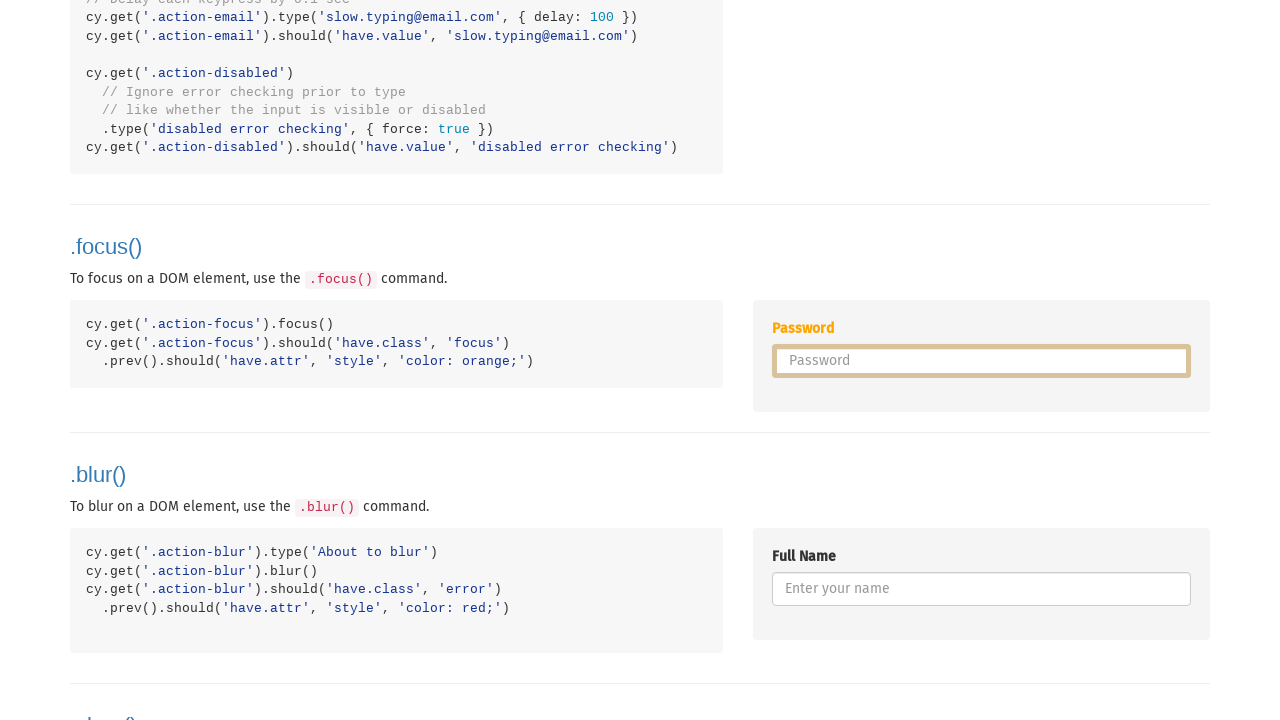

Located the password1 label element
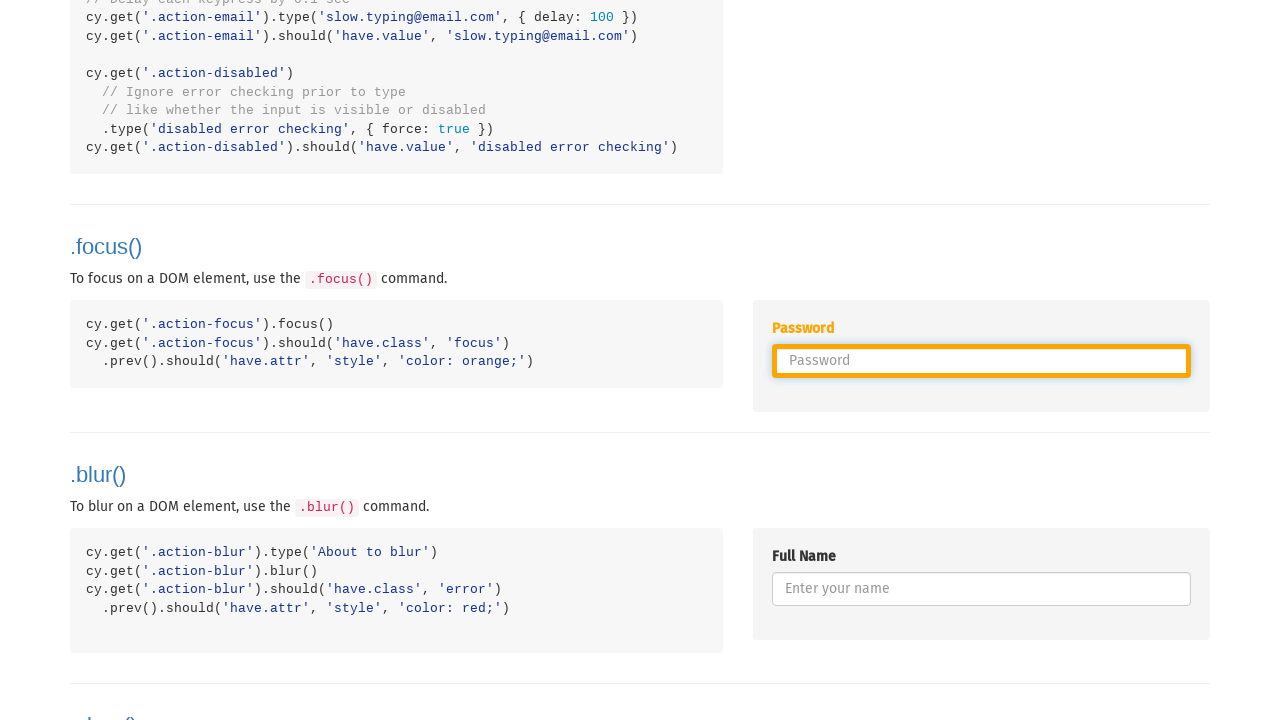

Retrieved the style attribute from the label
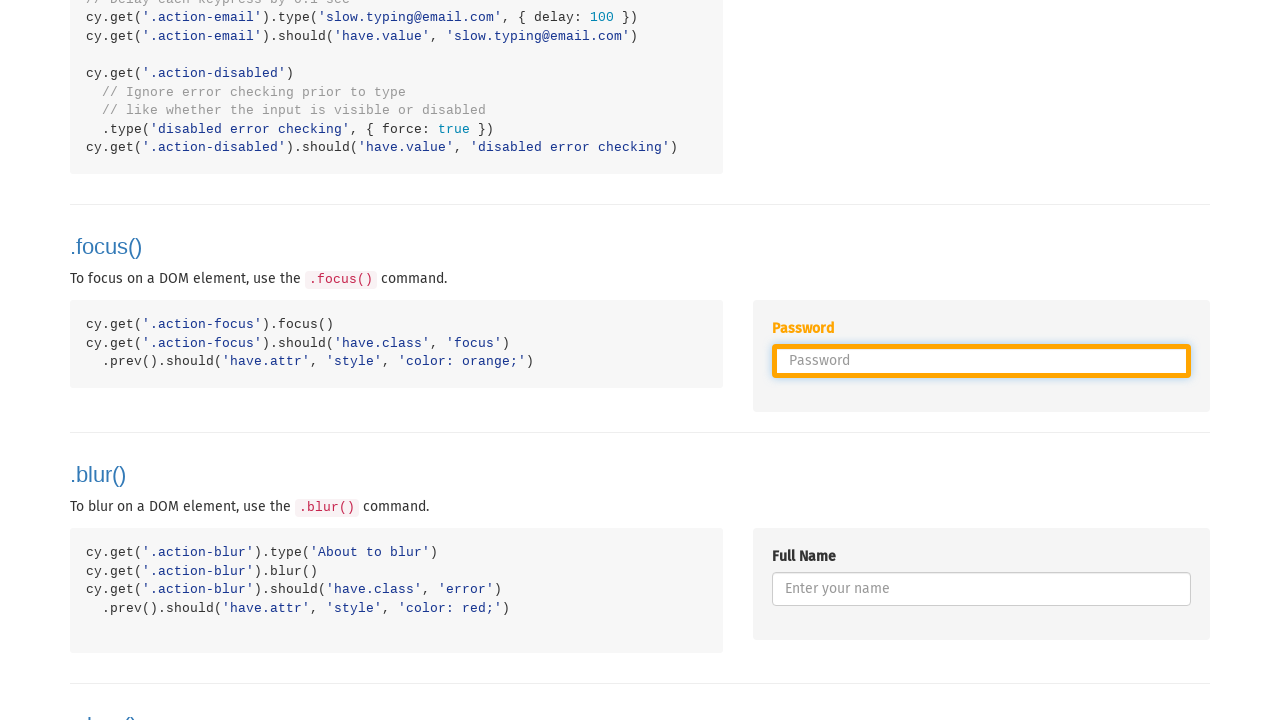

Verified that the label has orange color style applied
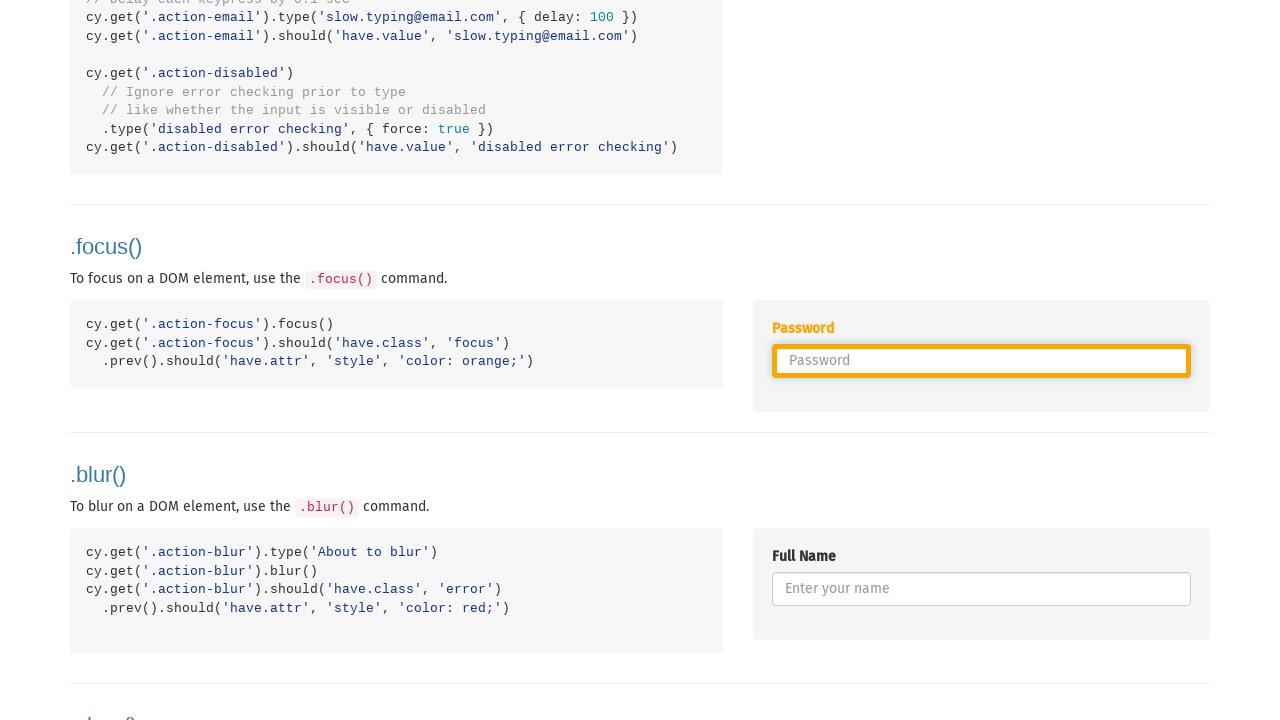

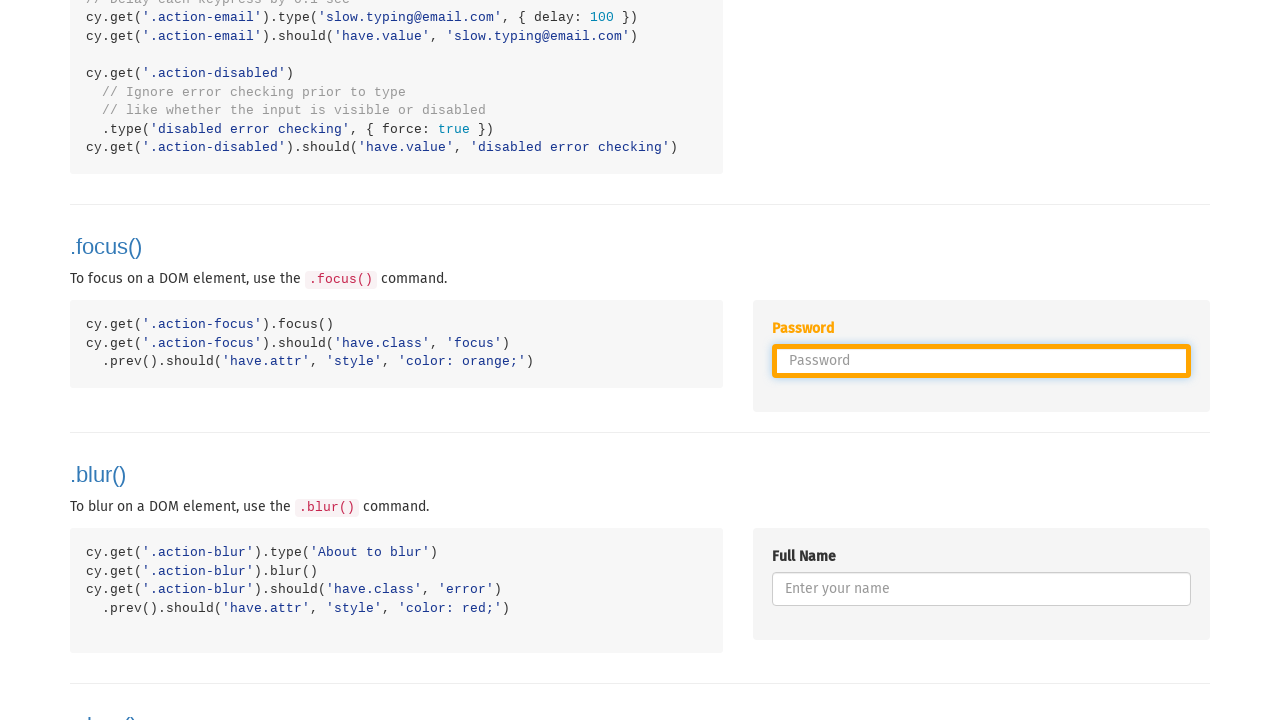